Tests button click functionality by clicking Button 1 and verifying the expected result text is displayed

Starting URL: http://practice.cydeo.com/multiple_buttons

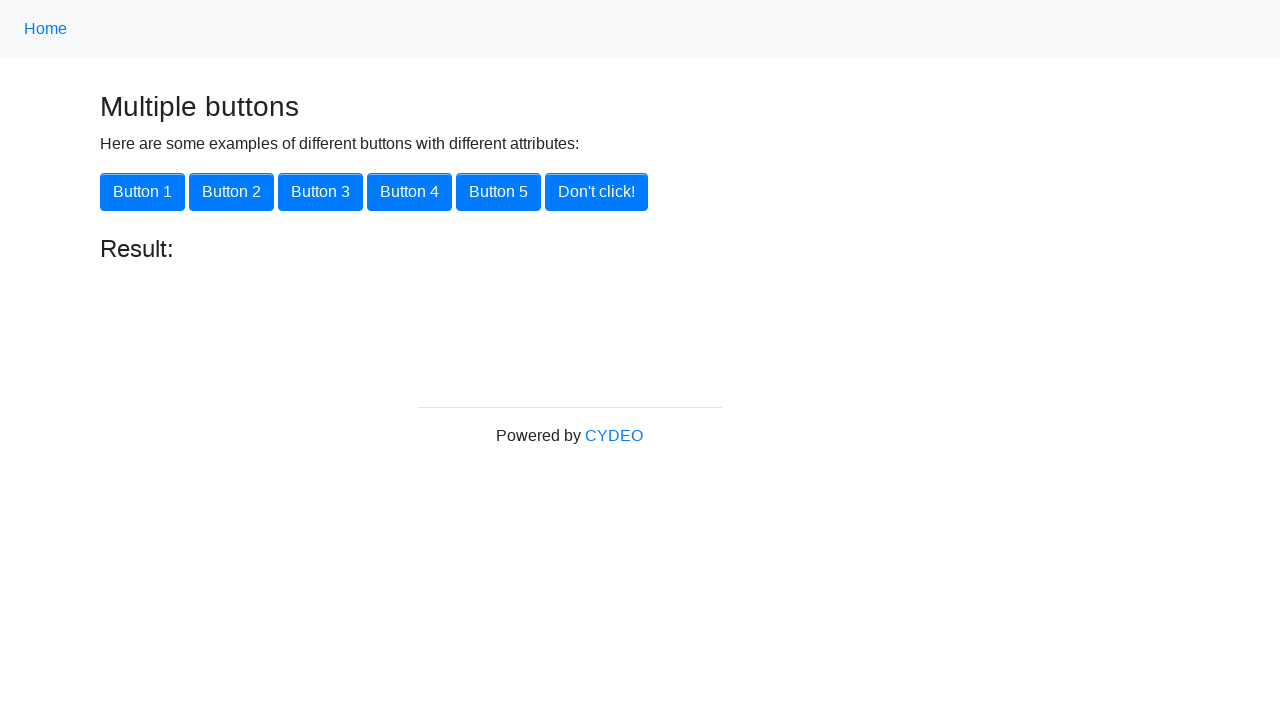

Clicked Button 1 using xpath locator at (142, 192) on button[onclick='button1()']
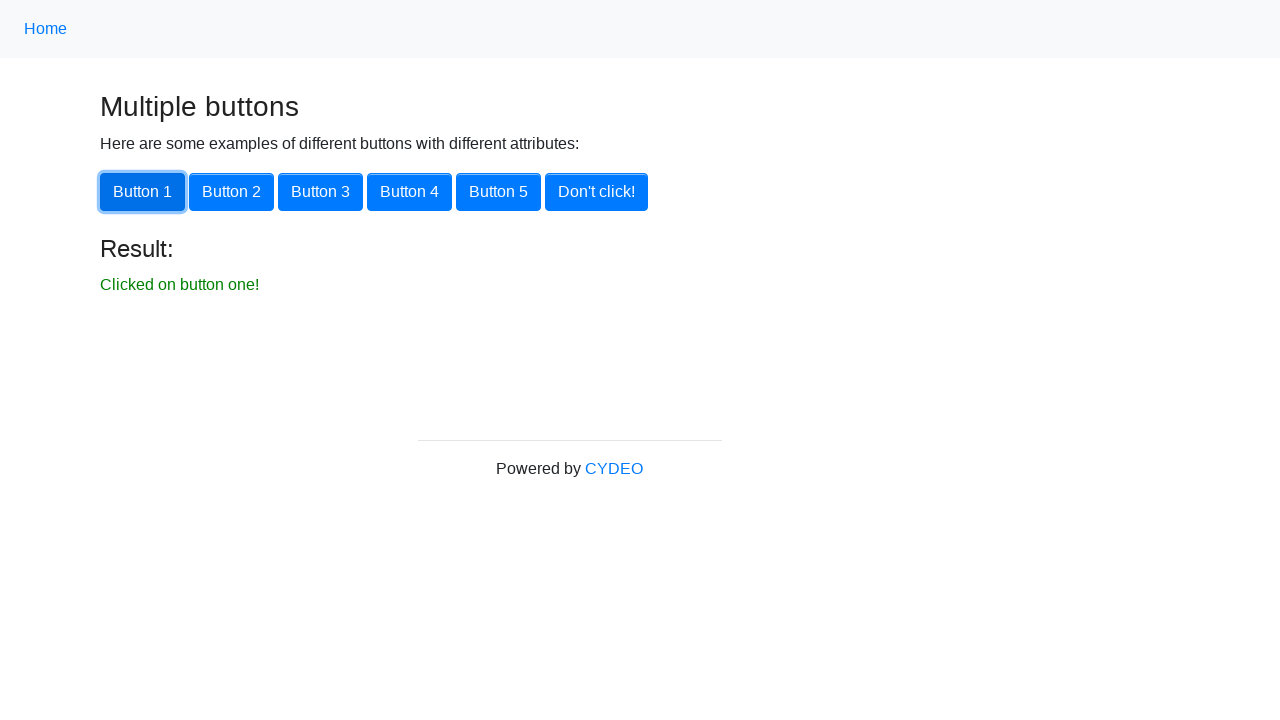

Verified result text 'Clicked on button one!' is displayed
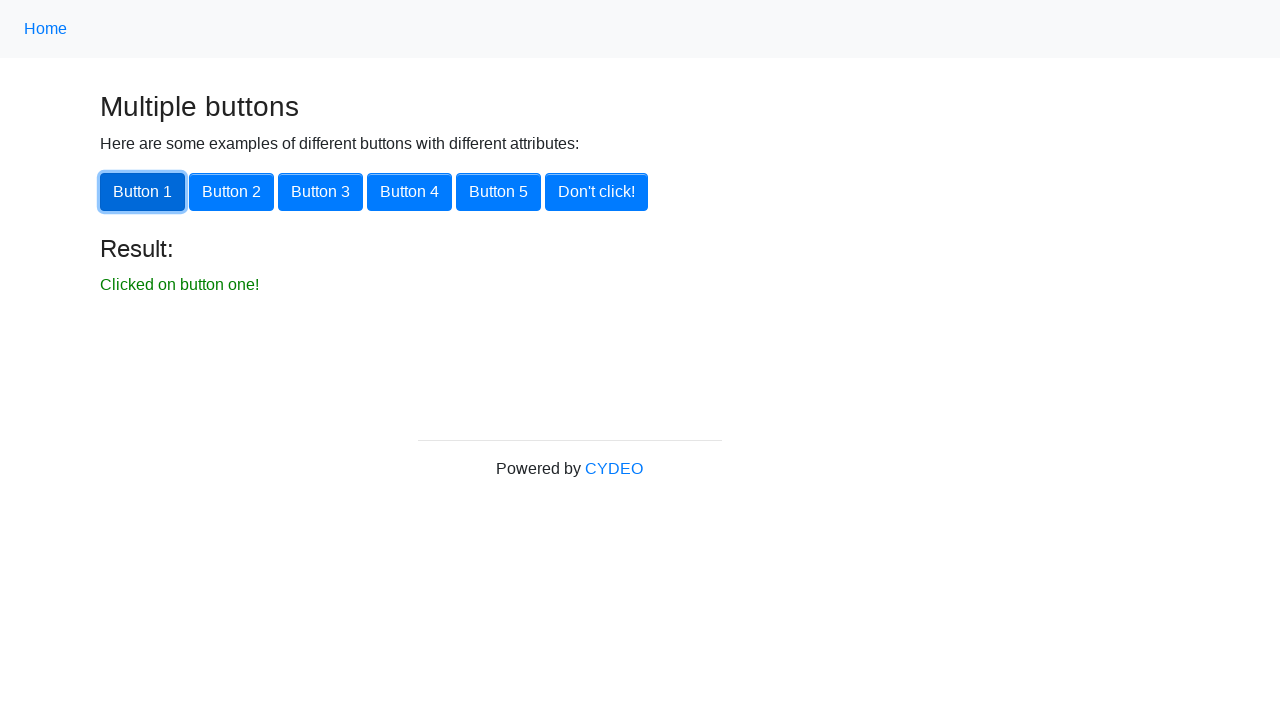

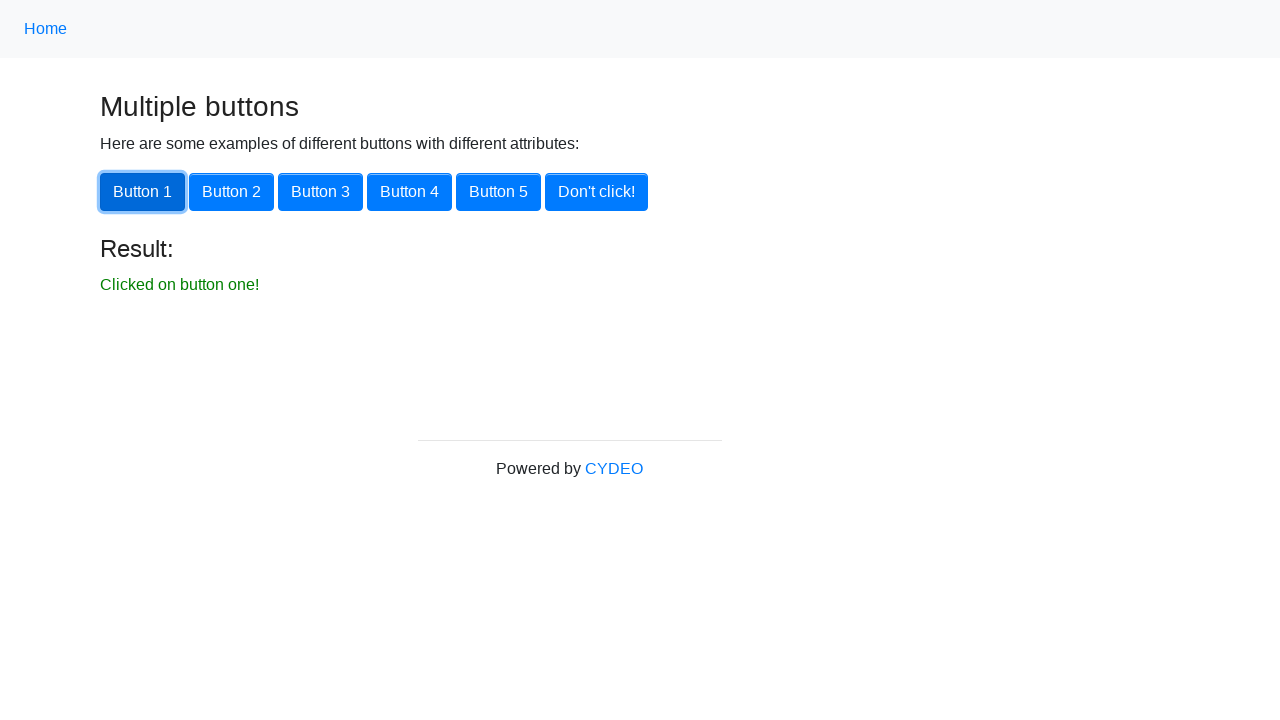